Tests marking individual todo items as complete

Starting URL: https://demo.playwright.dev/todomvc

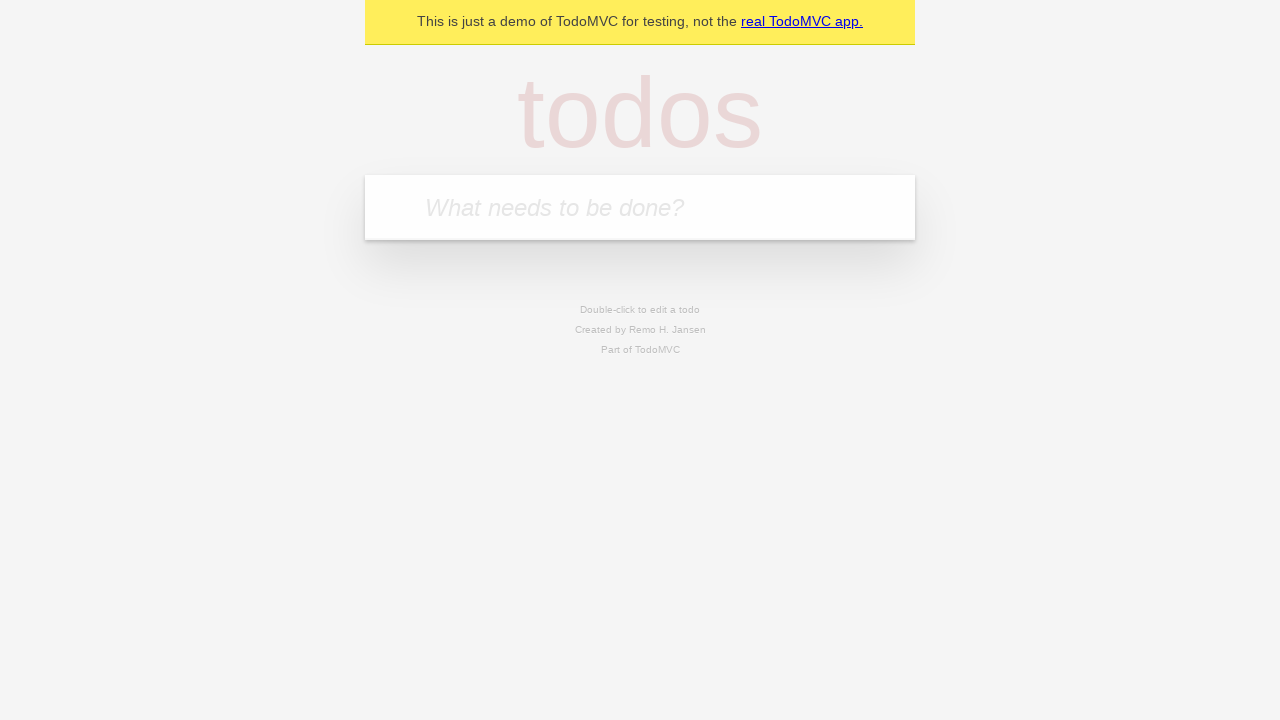

Filled todo input field with 'buy some cheese' on internal:attr=[placeholder="What needs to be done?"i]
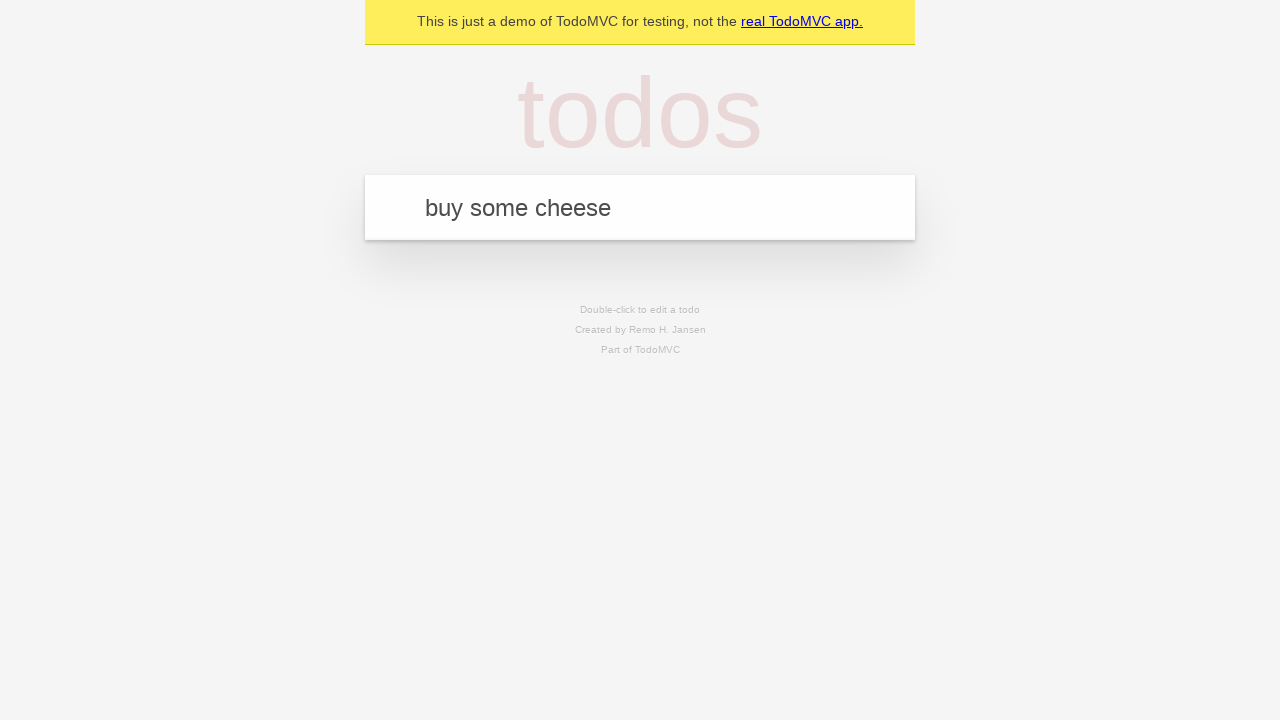

Pressed Enter to add first todo item on internal:attr=[placeholder="What needs to be done?"i]
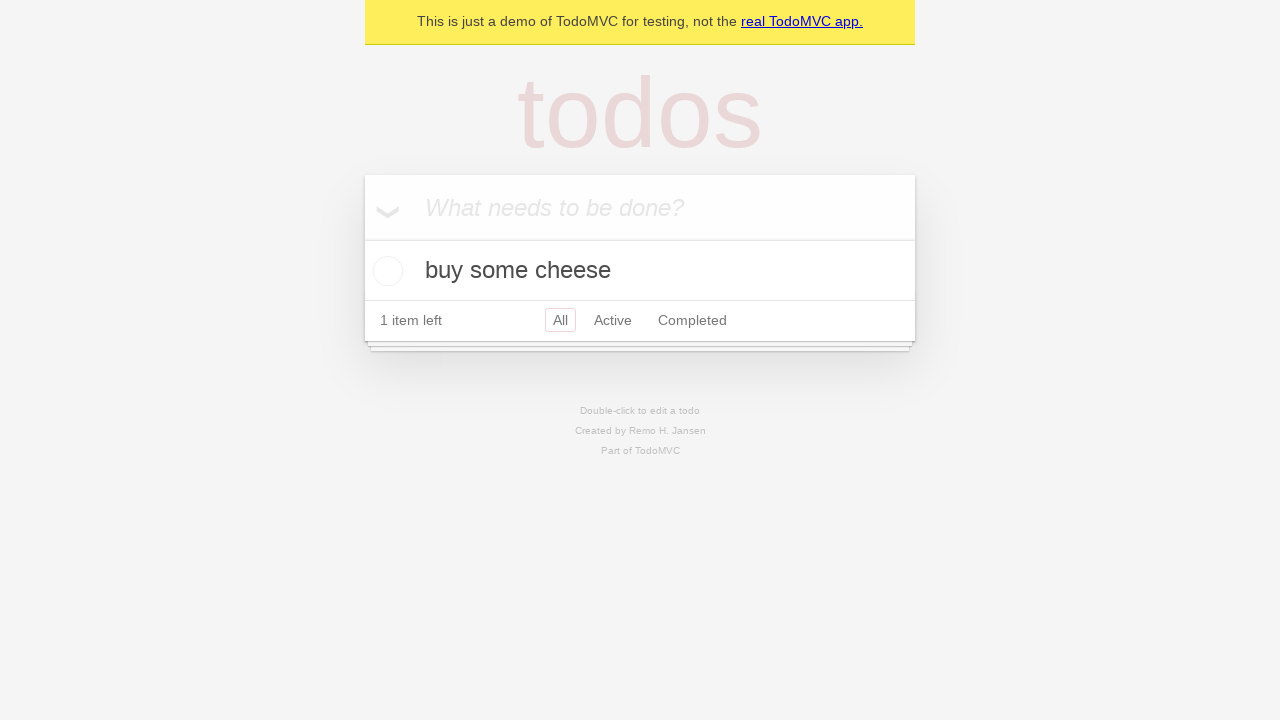

Filled todo input field with 'feed the cat' on internal:attr=[placeholder="What needs to be done?"i]
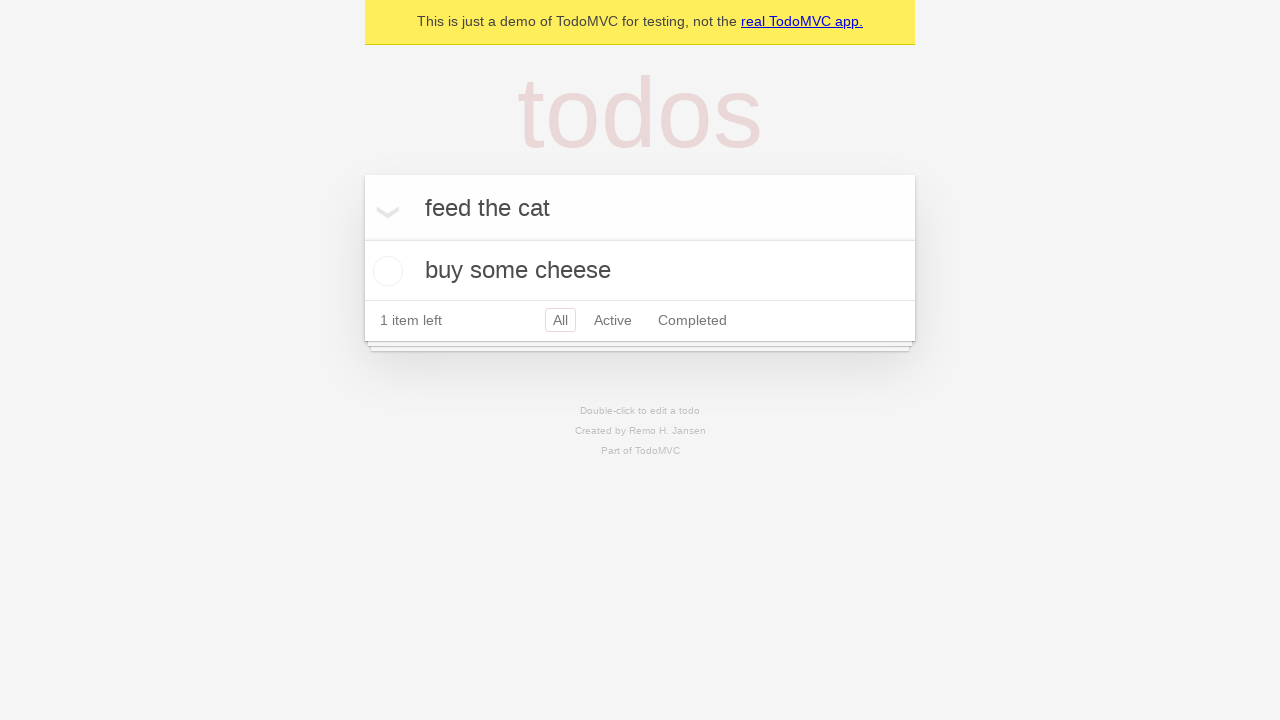

Pressed Enter to add second todo item on internal:attr=[placeholder="What needs to be done?"i]
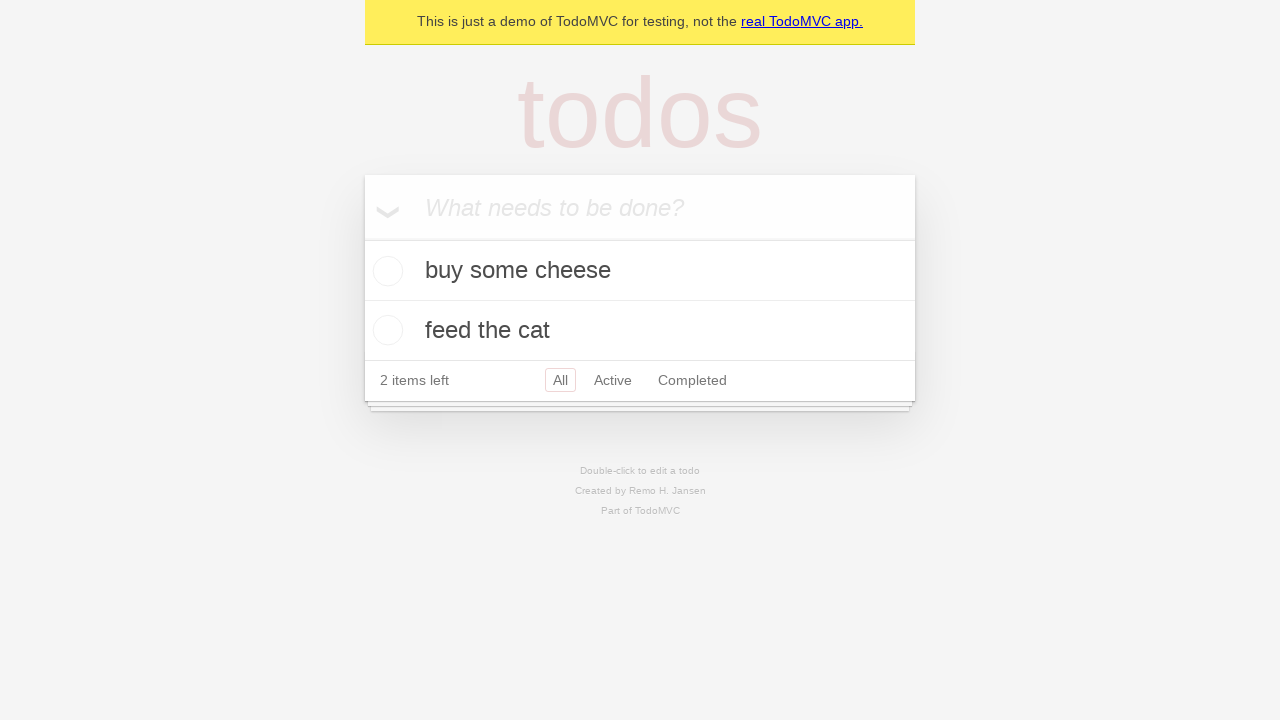

Marked first todo item 'buy some cheese' as complete at (385, 271) on internal:testid=[data-testid="todo-item"s] >> nth=0 >> internal:role=checkbox
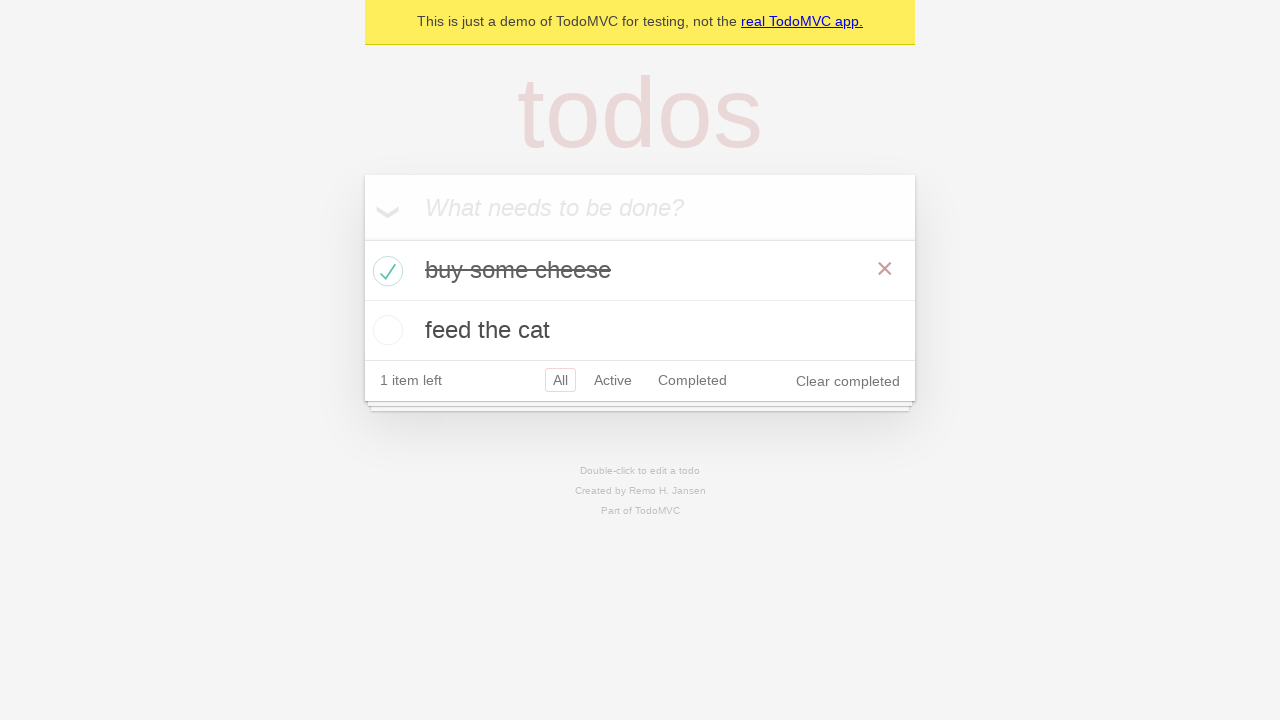

Marked second todo item 'feed the cat' as complete at (385, 330) on internal:testid=[data-testid="todo-item"s] >> nth=1 >> internal:role=checkbox
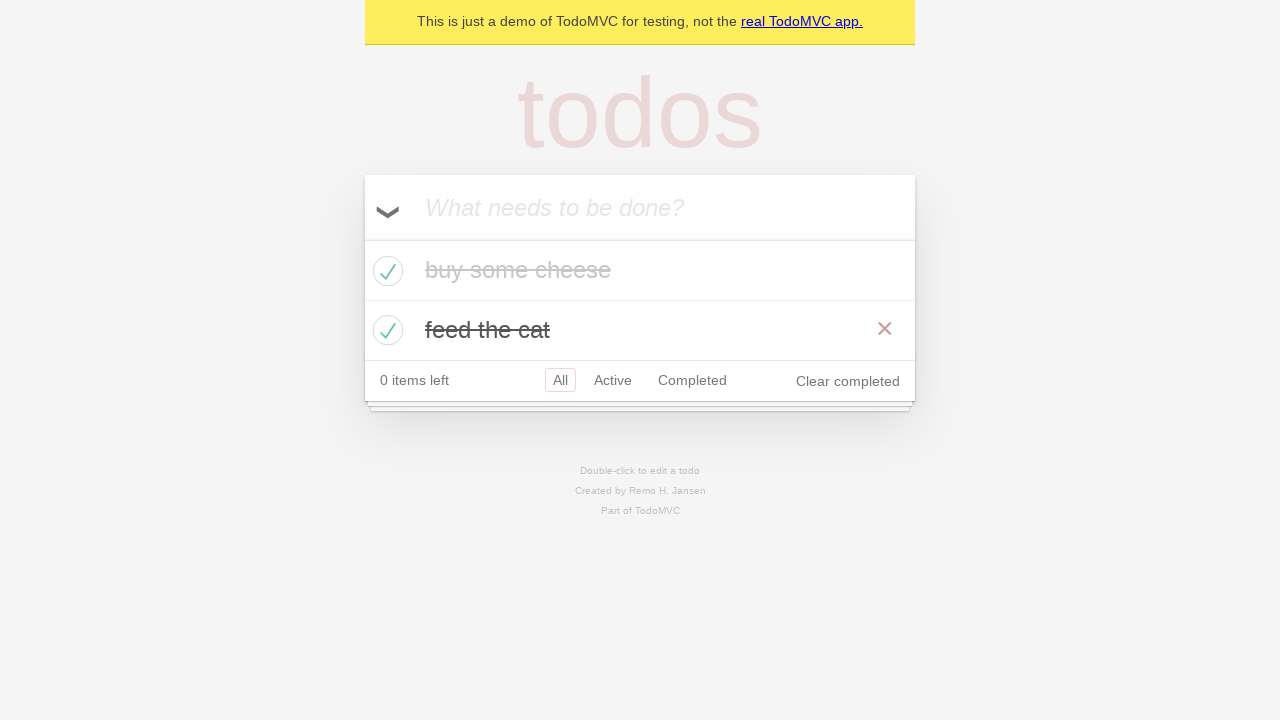

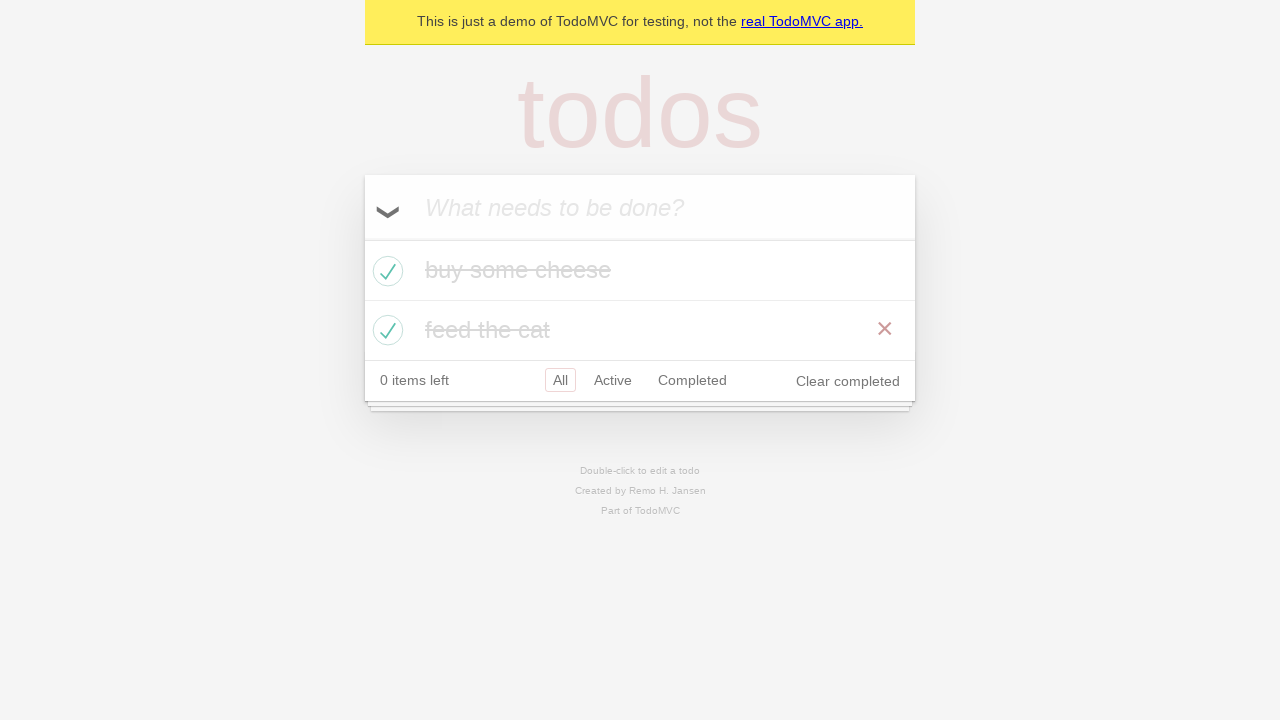